Tests that todo data persists after page reload, including completion state

Starting URL: https://demo.playwright.dev/todomvc

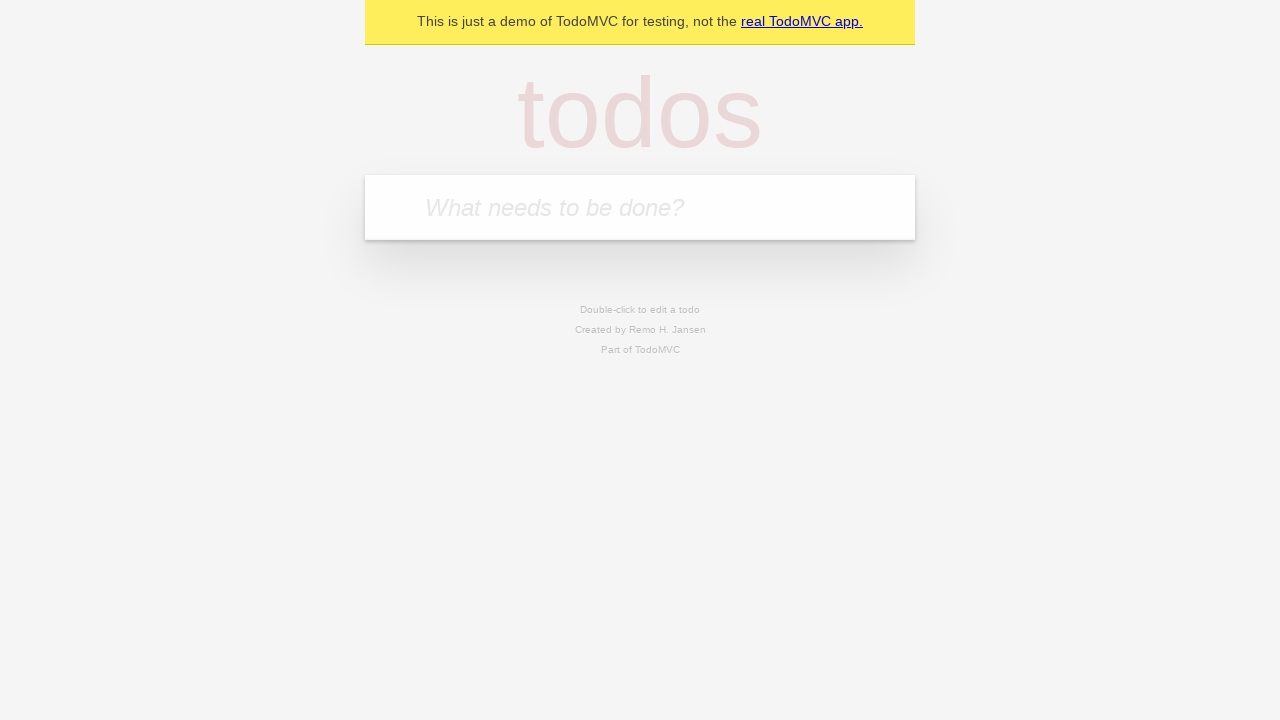

Located todo input field with placeholder 'What needs to be done?'
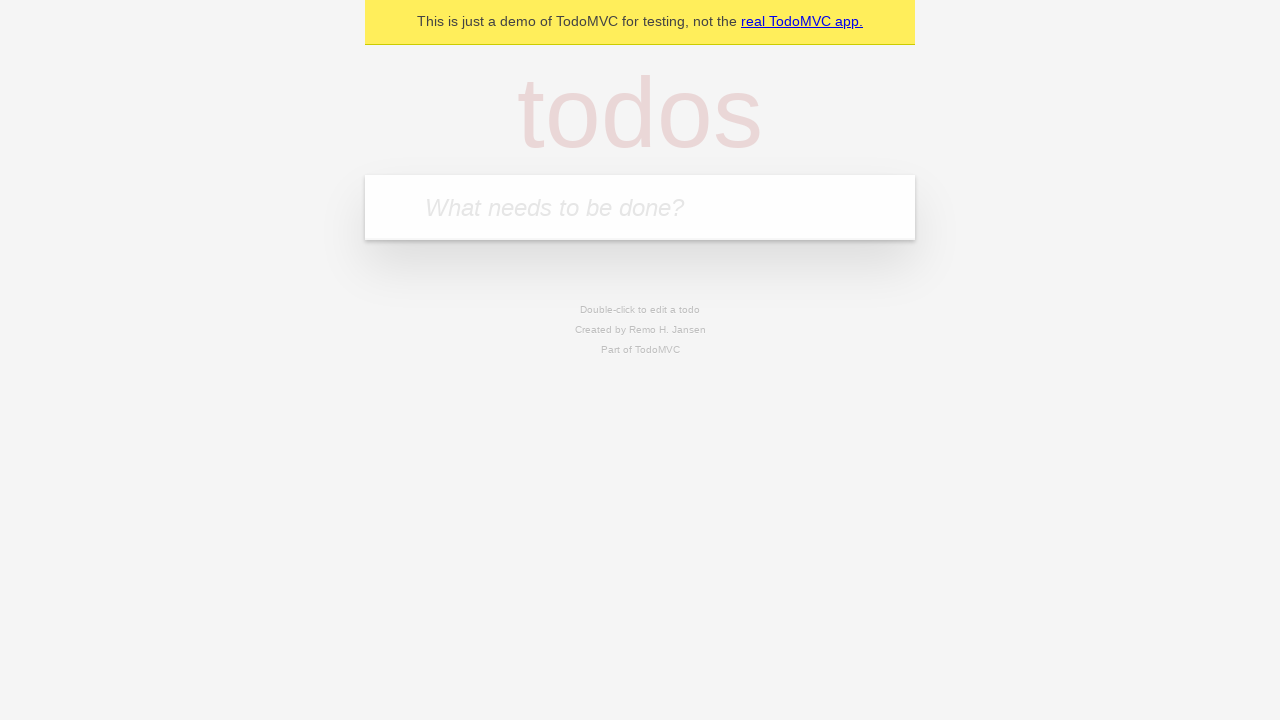

Filled todo input with 'buy some cheese' on internal:attr=[placeholder="What needs to be done?"i]
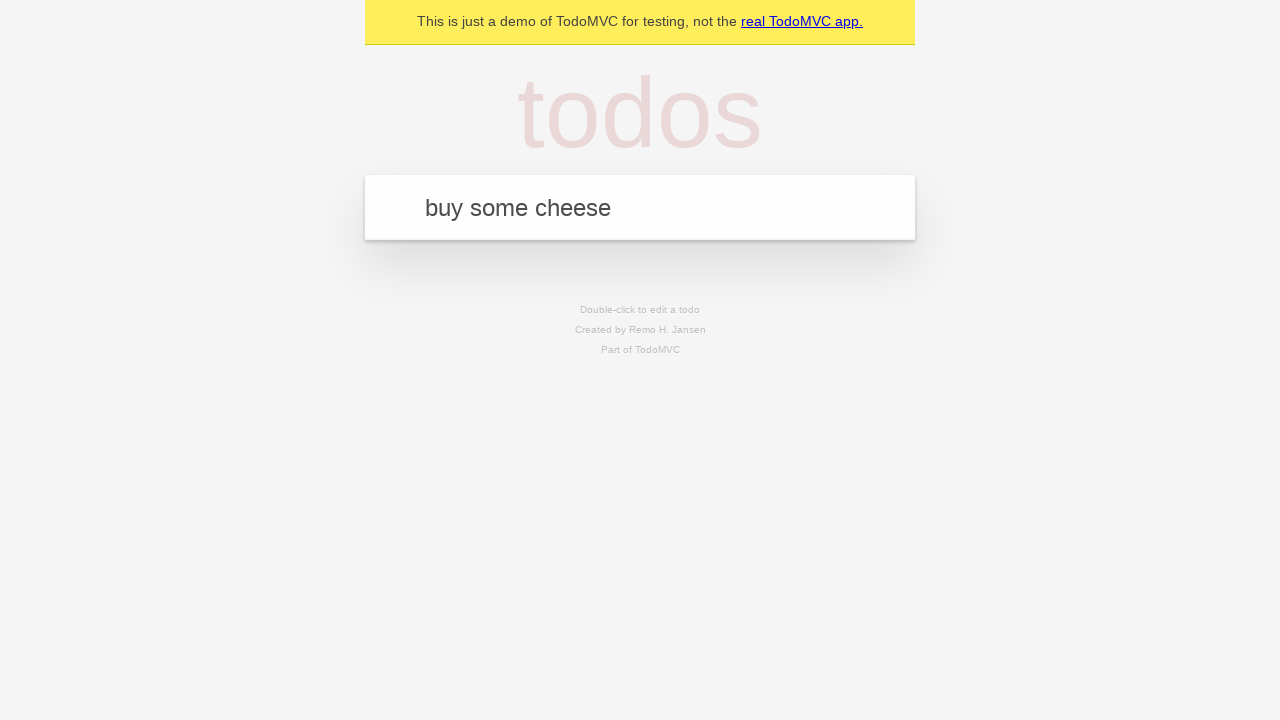

Pressed Enter to add first todo item on internal:attr=[placeholder="What needs to be done?"i]
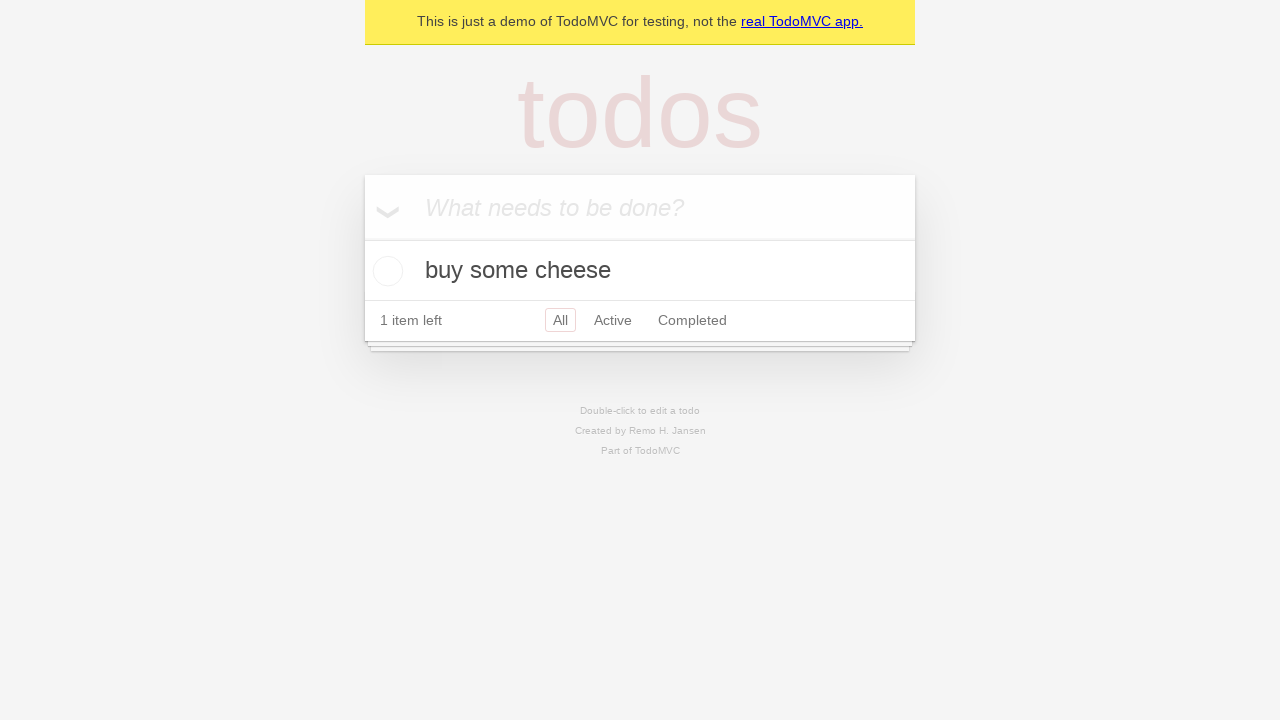

Filled todo input with 'feed the cat' on internal:attr=[placeholder="What needs to be done?"i]
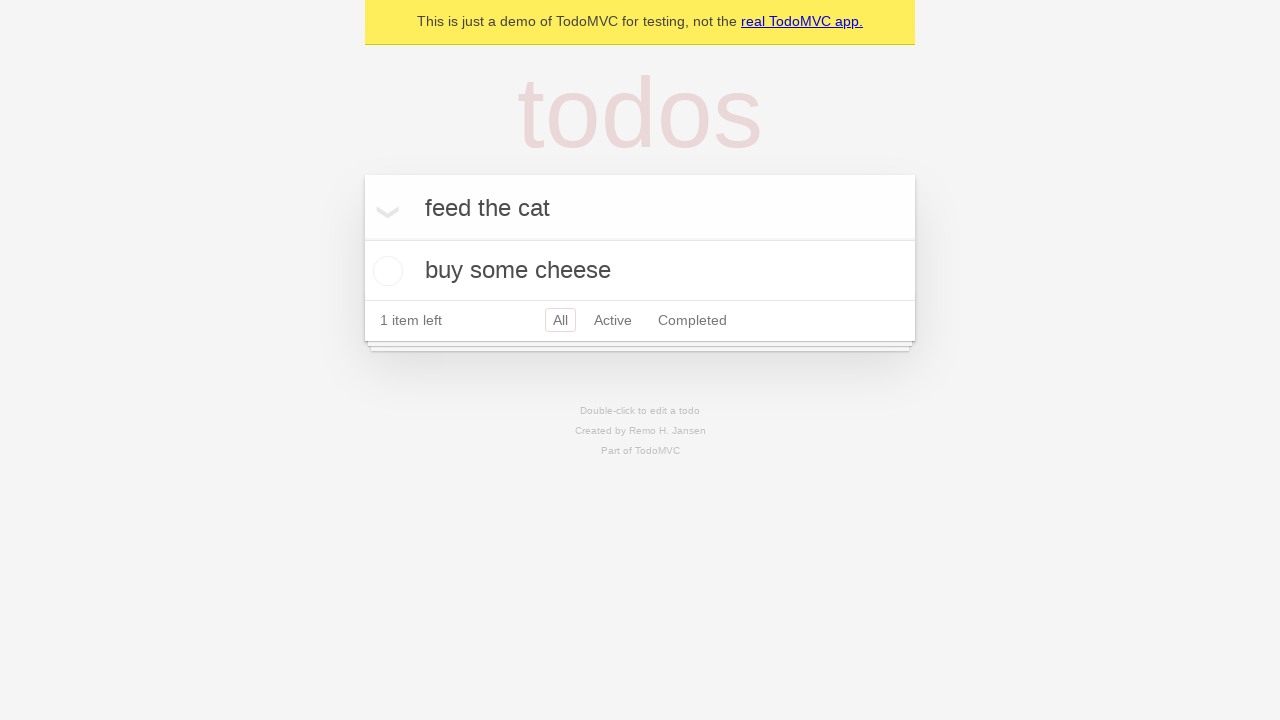

Pressed Enter to add second todo item on internal:attr=[placeholder="What needs to be done?"i]
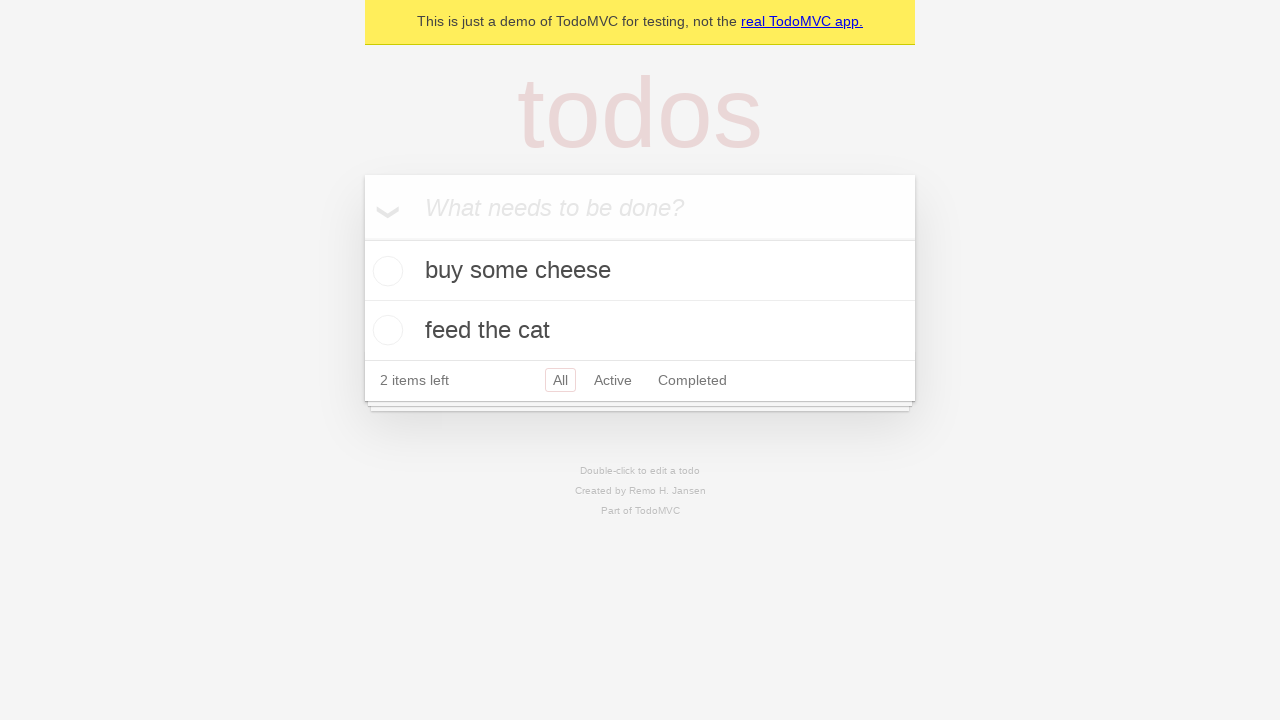

Located all todo items by test id
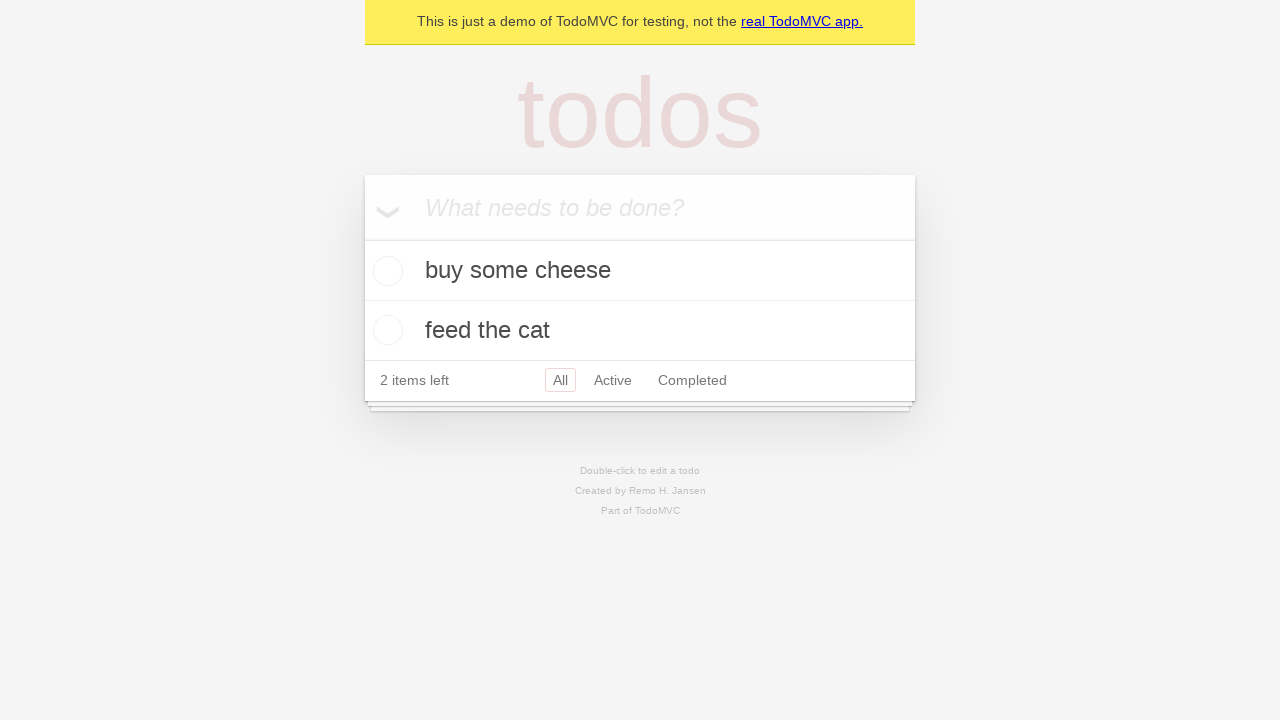

Located checkbox for first todo item
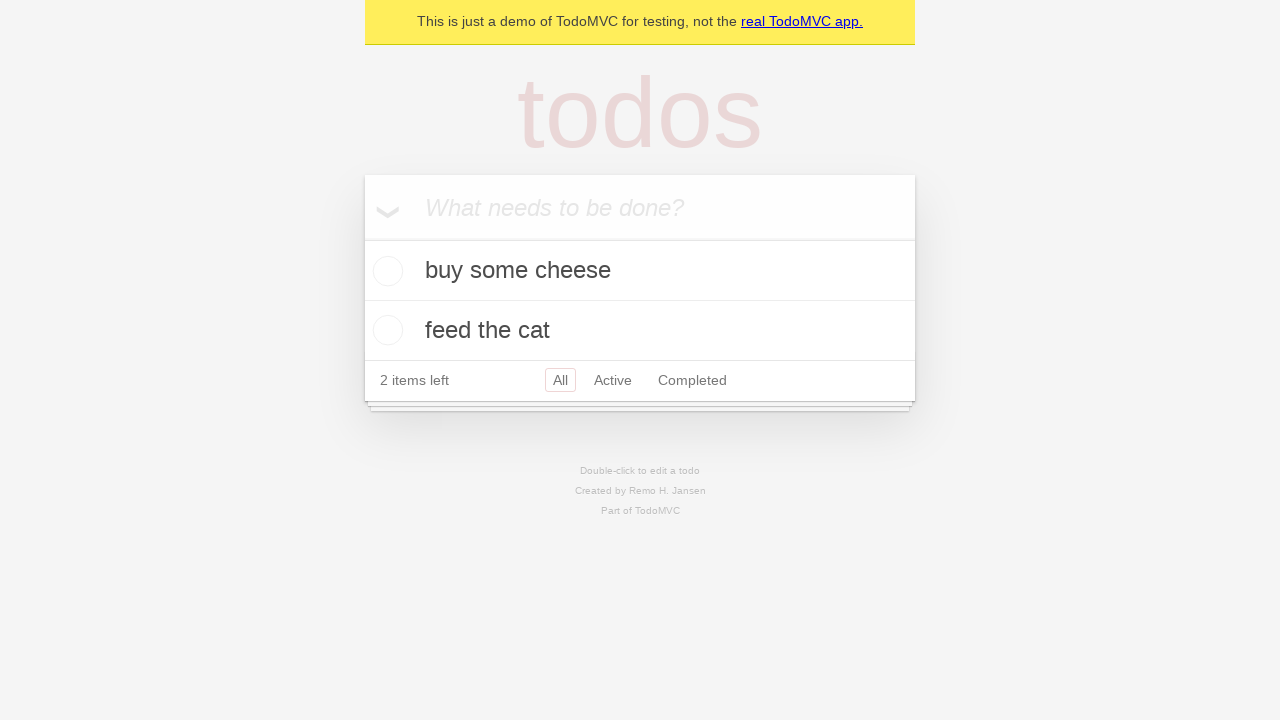

Checked first todo item checkbox at (385, 271) on internal:testid=[data-testid="todo-item"s] >> nth=0 >> internal:role=checkbox
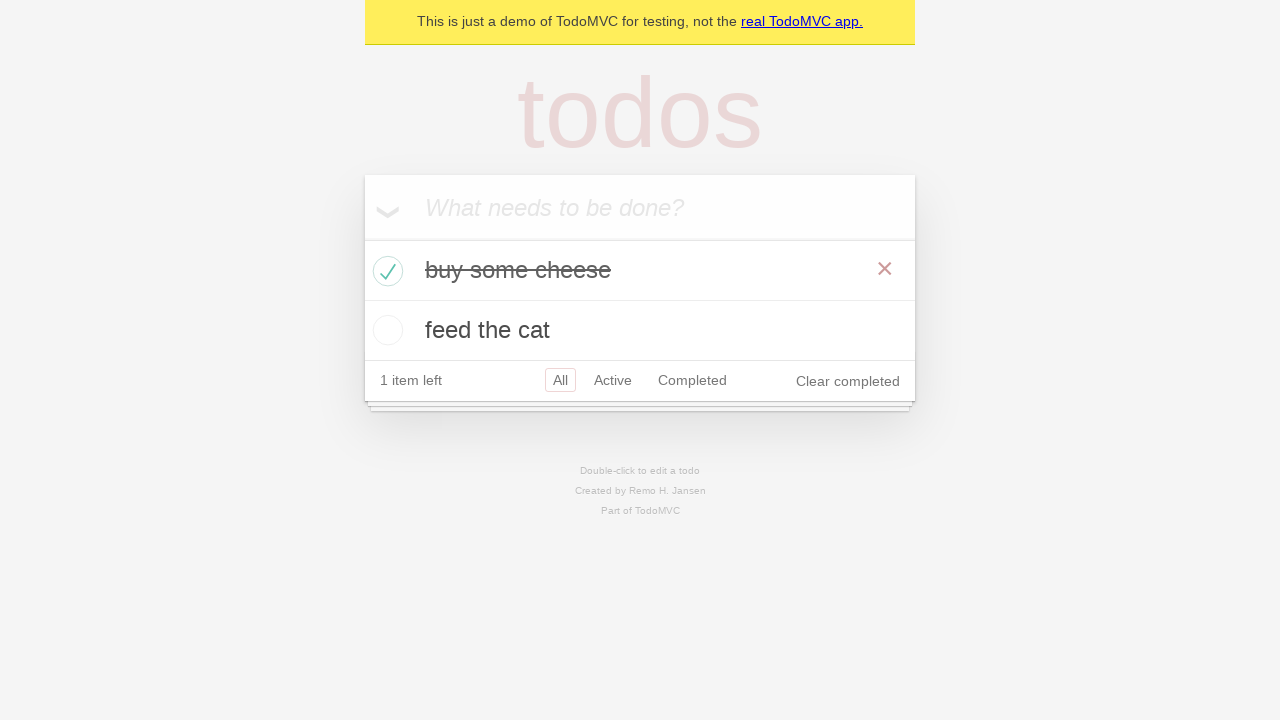

Reloaded the page to test data persistence
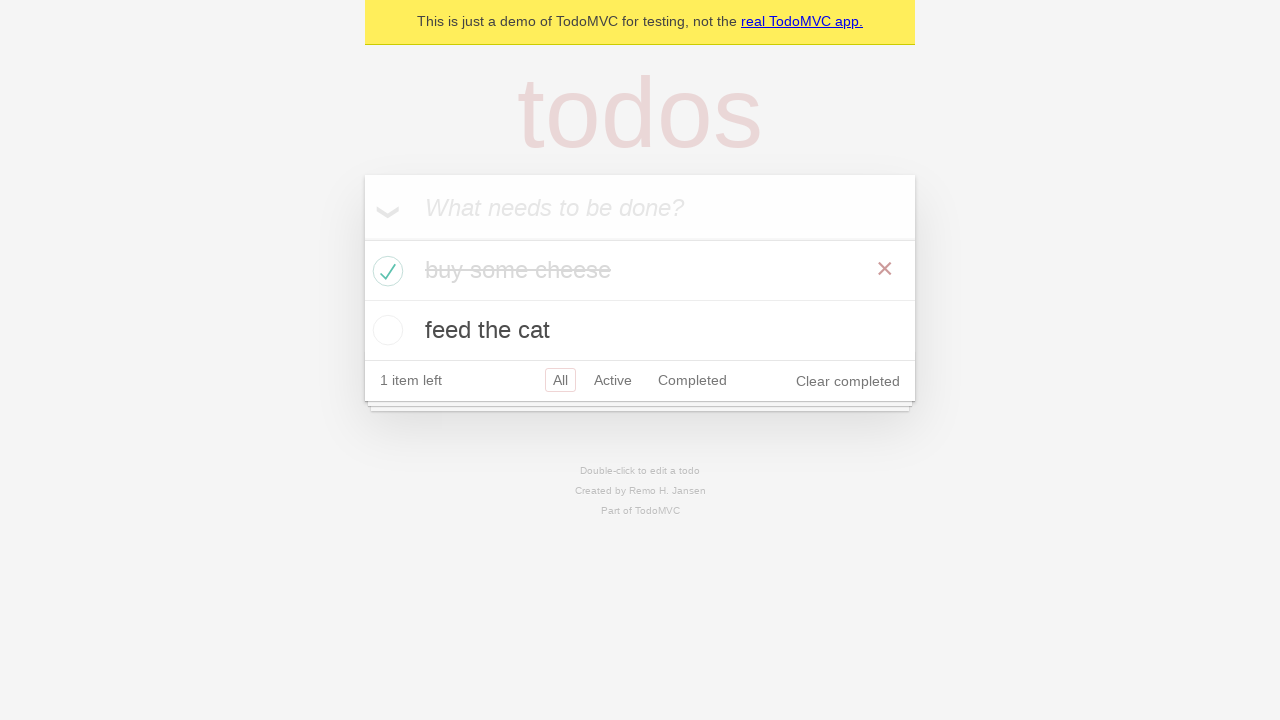

Waited for todo items to load after page reload
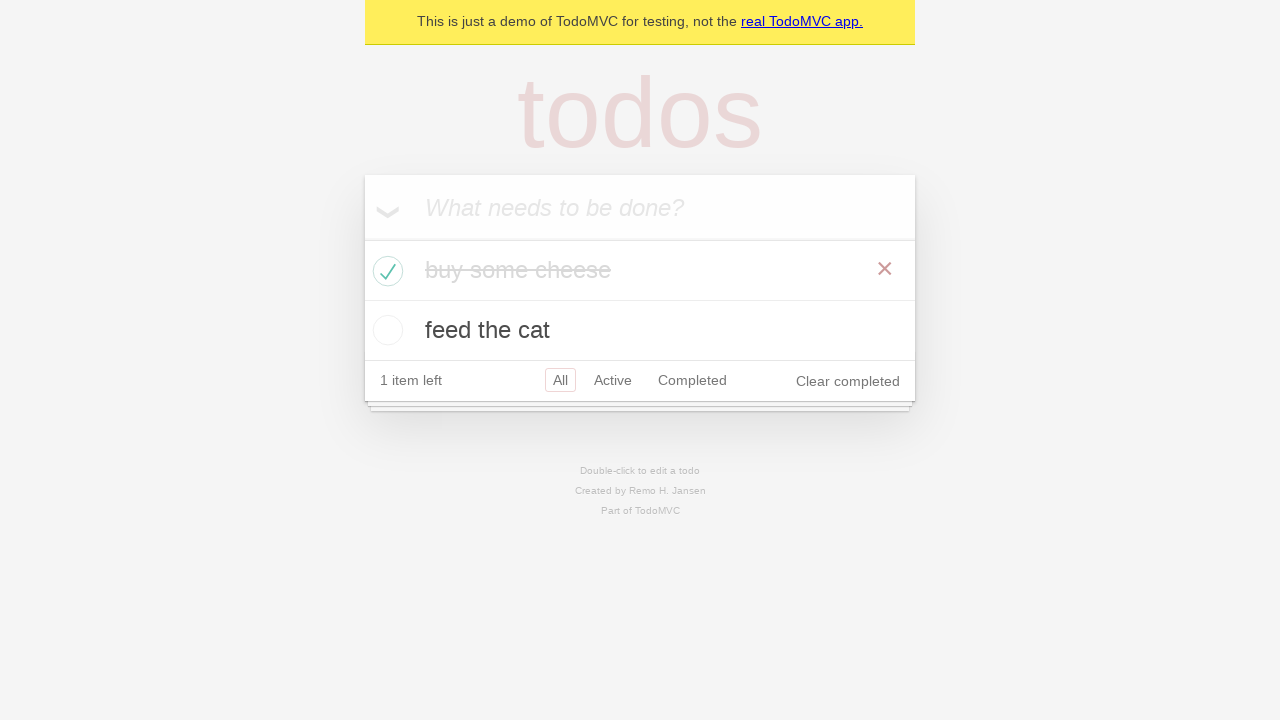

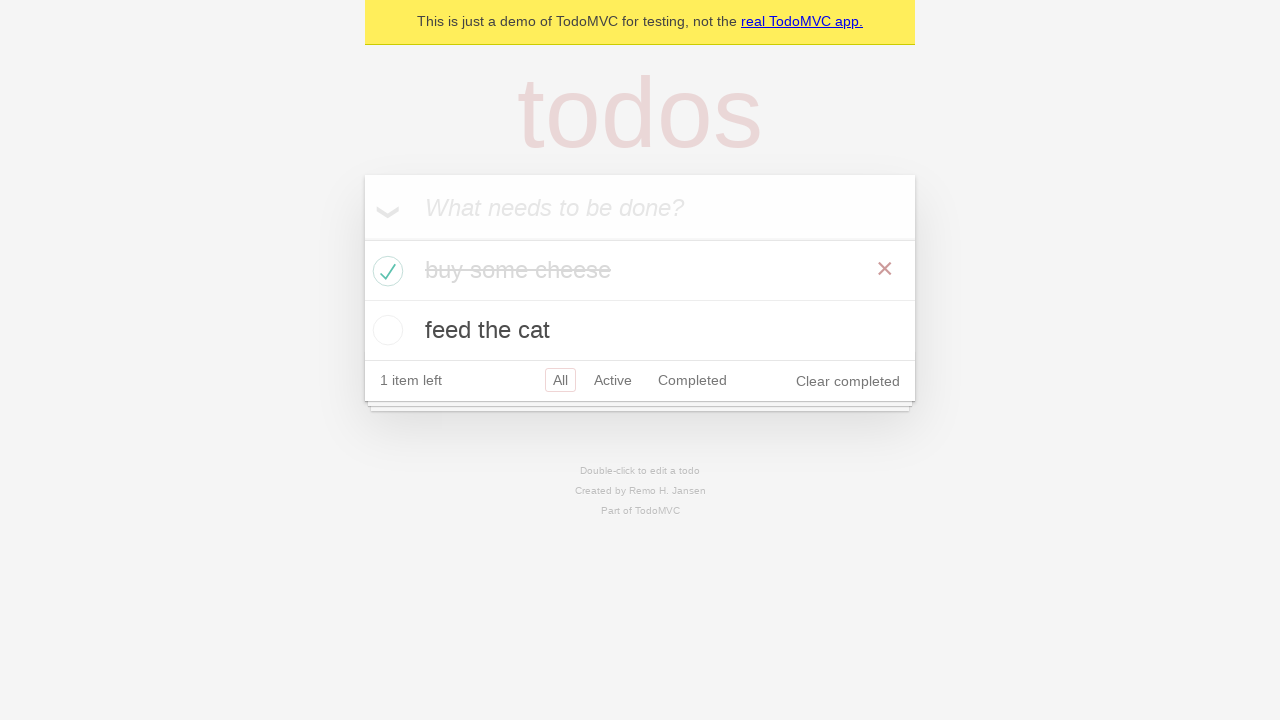